Navigates to the DemoBlaze e-commerce demo site and clicks on the Nokia Lumia 1520 product link to view its details page.

Starting URL: https://www.demoblaze.com/index.html

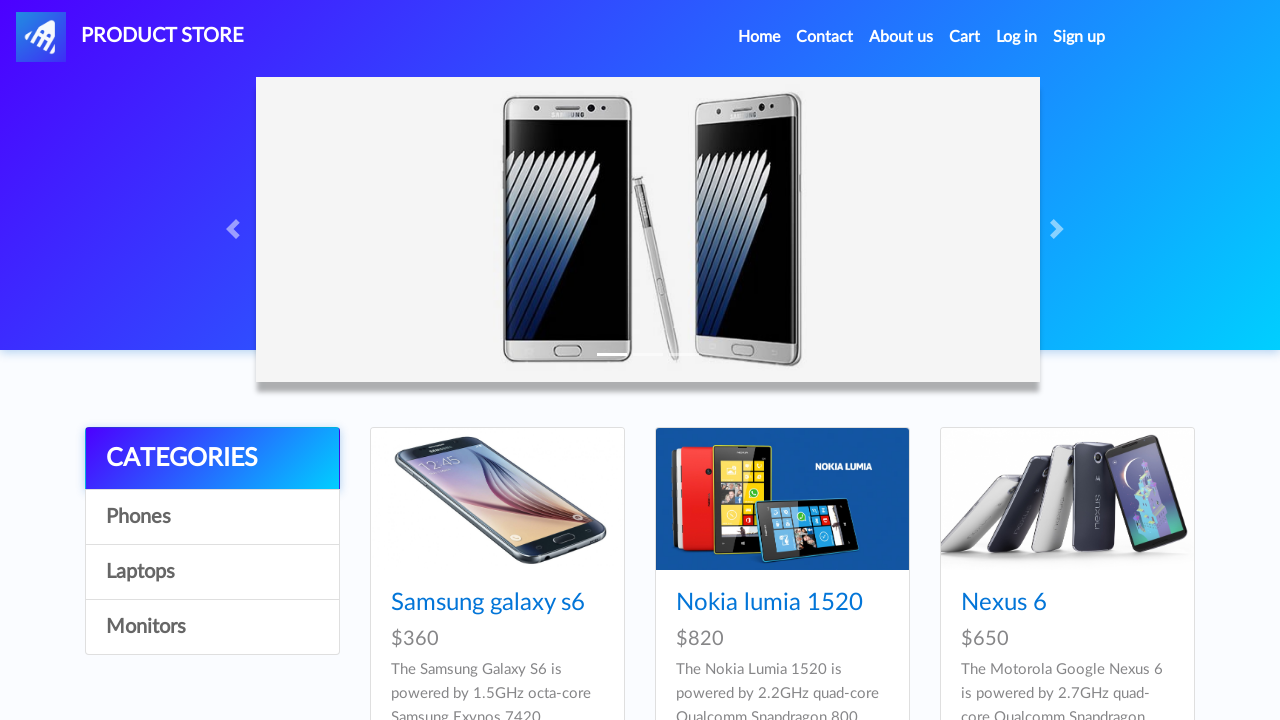

Waited for product links to load on DemoBlaze home page
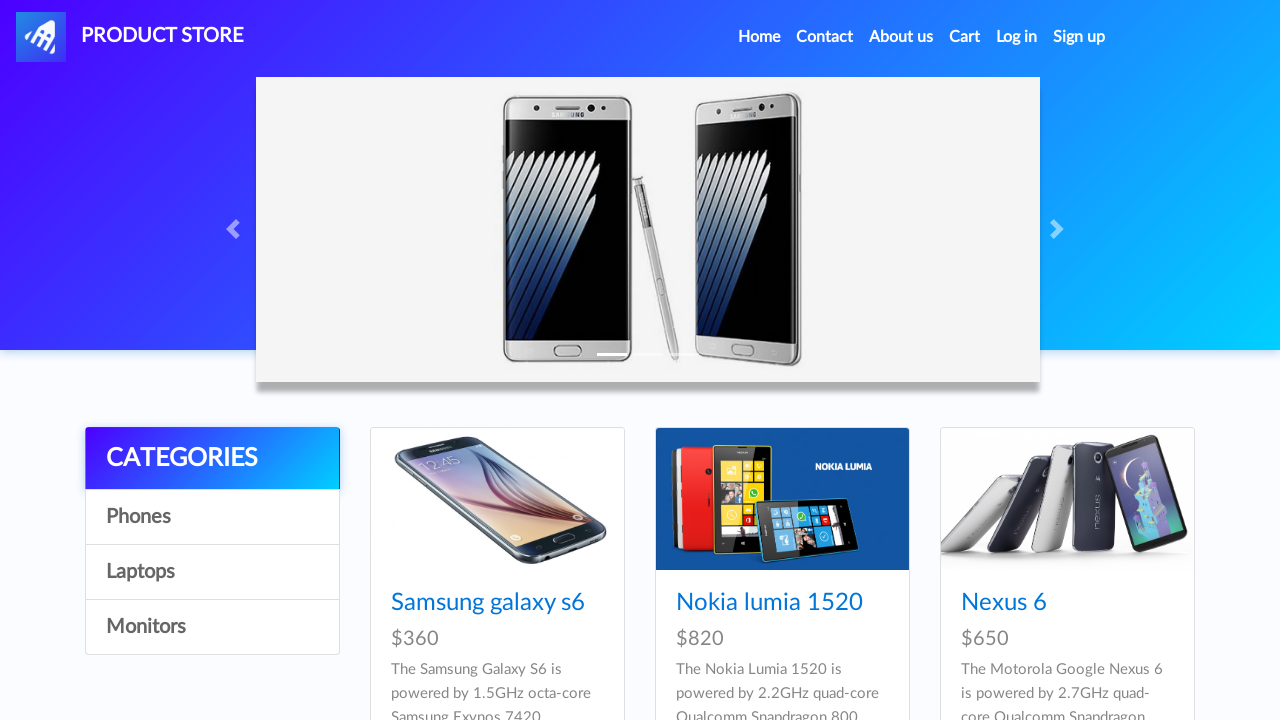

Clicked on Nokia Lumia 1520 product link at (769, 603) on text=Nokia lumia 1520
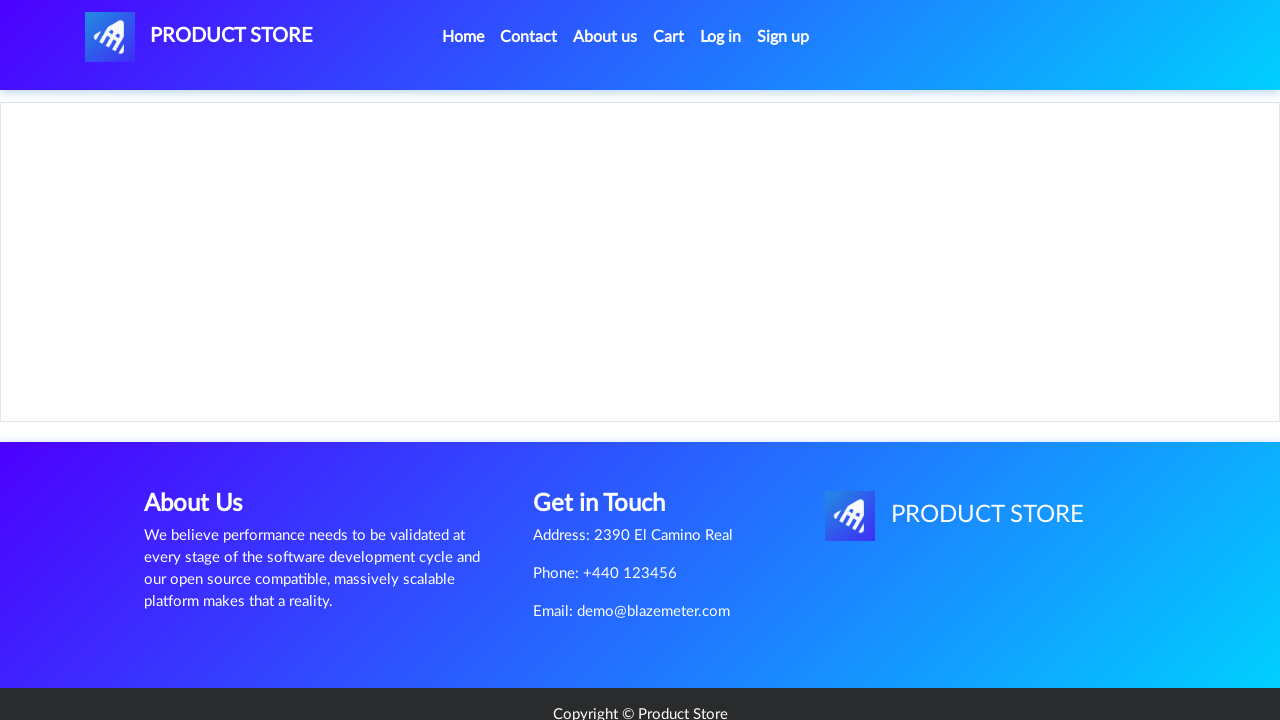

Product details page loaded successfully
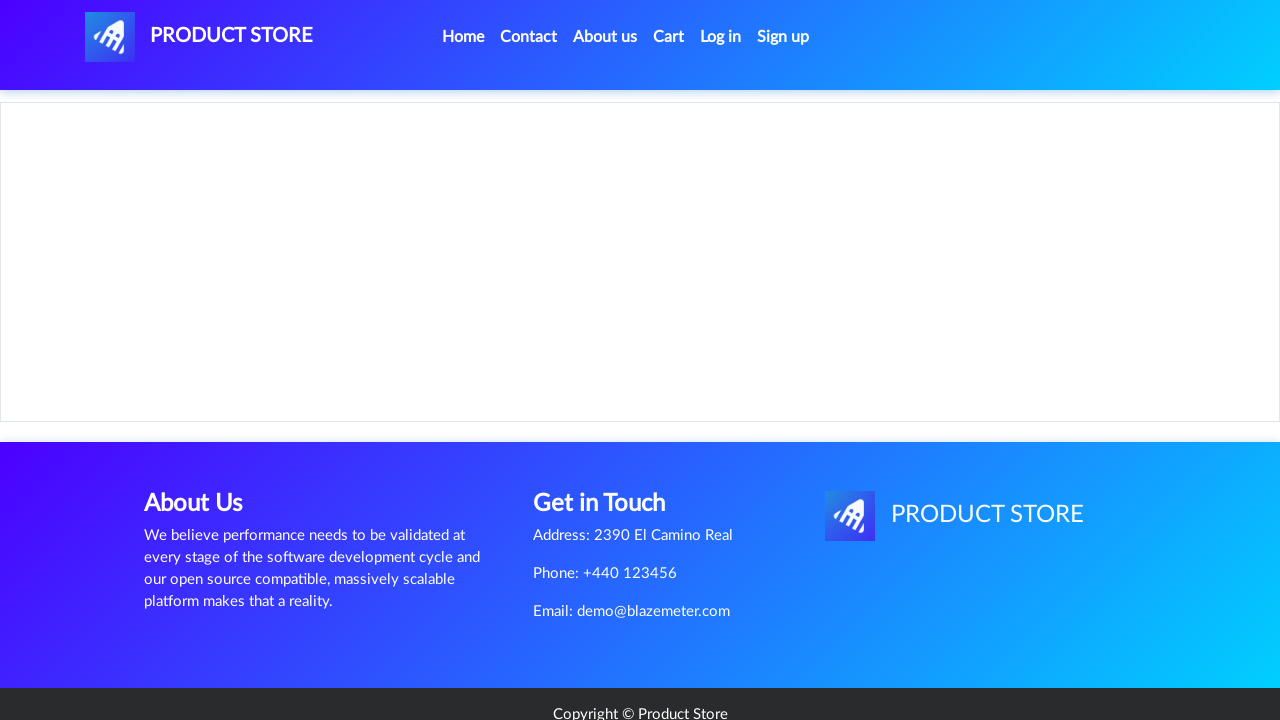

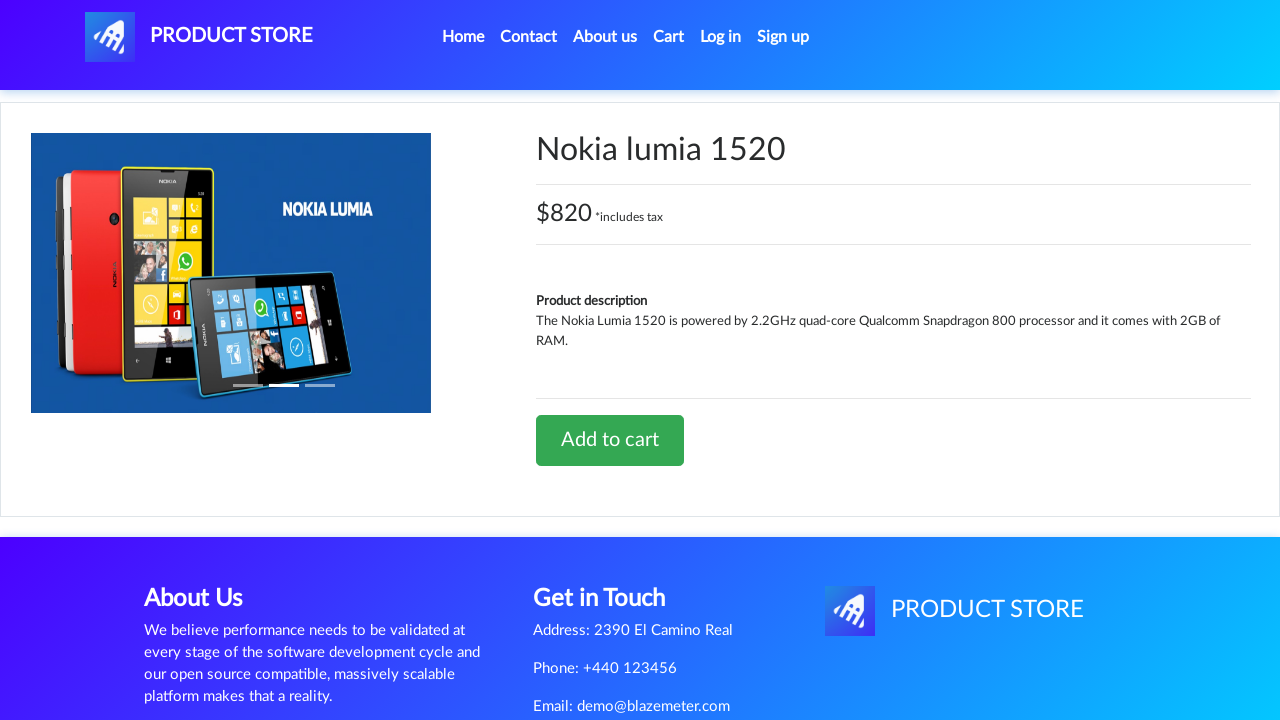